Tests multi-level hover menu navigation - hover over Courses, then RPA, then click Blue Prism Certification Training

Starting URL: http://greenstech.in/selenium-course-content.html

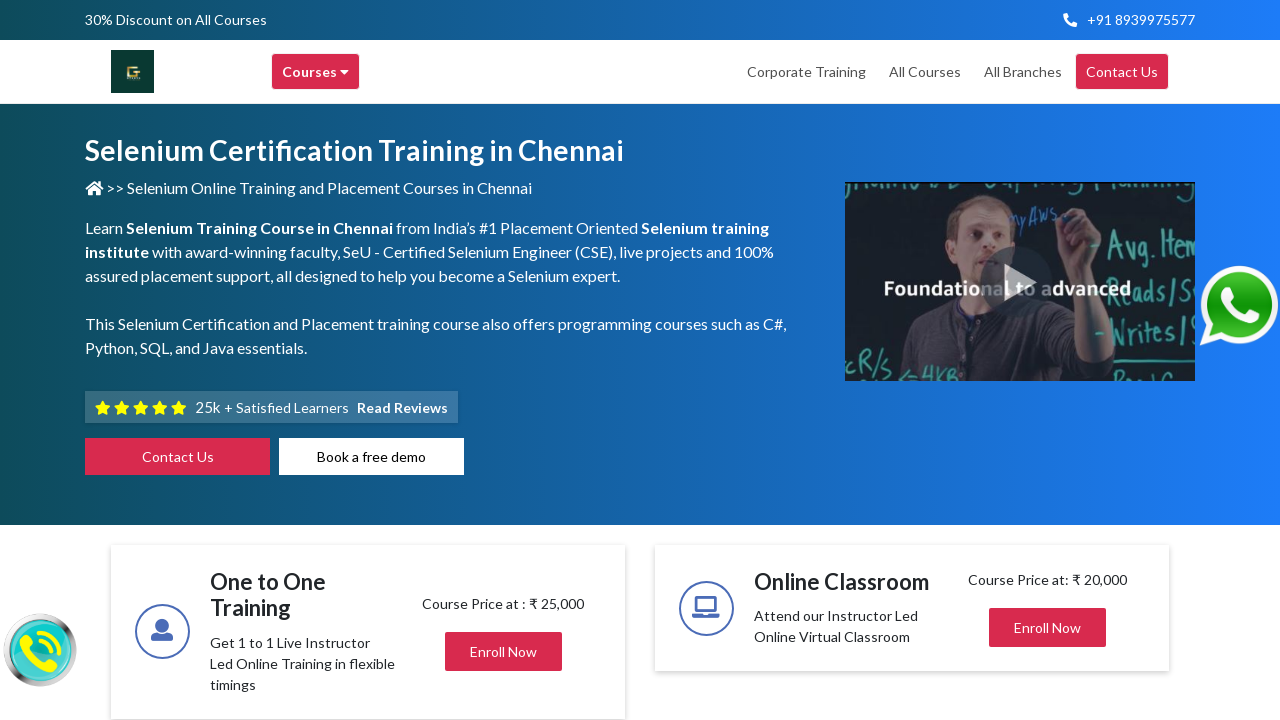

Hovered over Courses menu at (316, 72) on xpath=//div[contains(text(), 'Courses')]
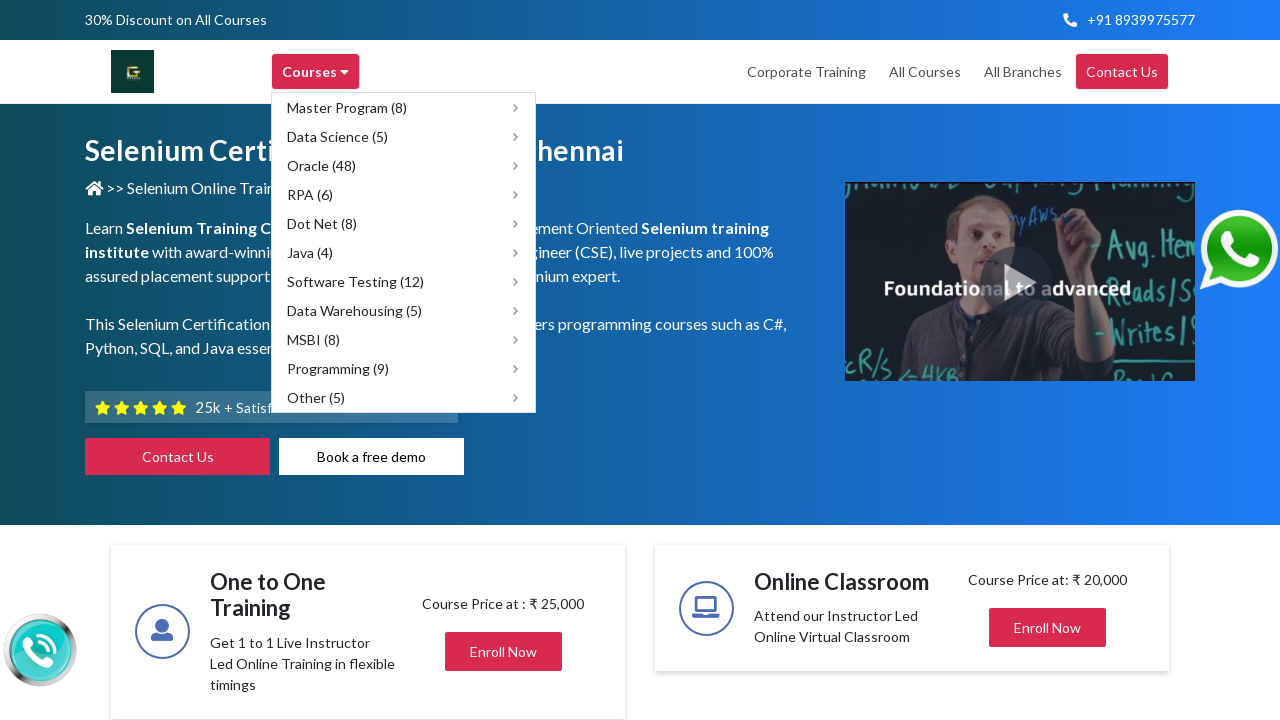

Waited 1 second for menu to load
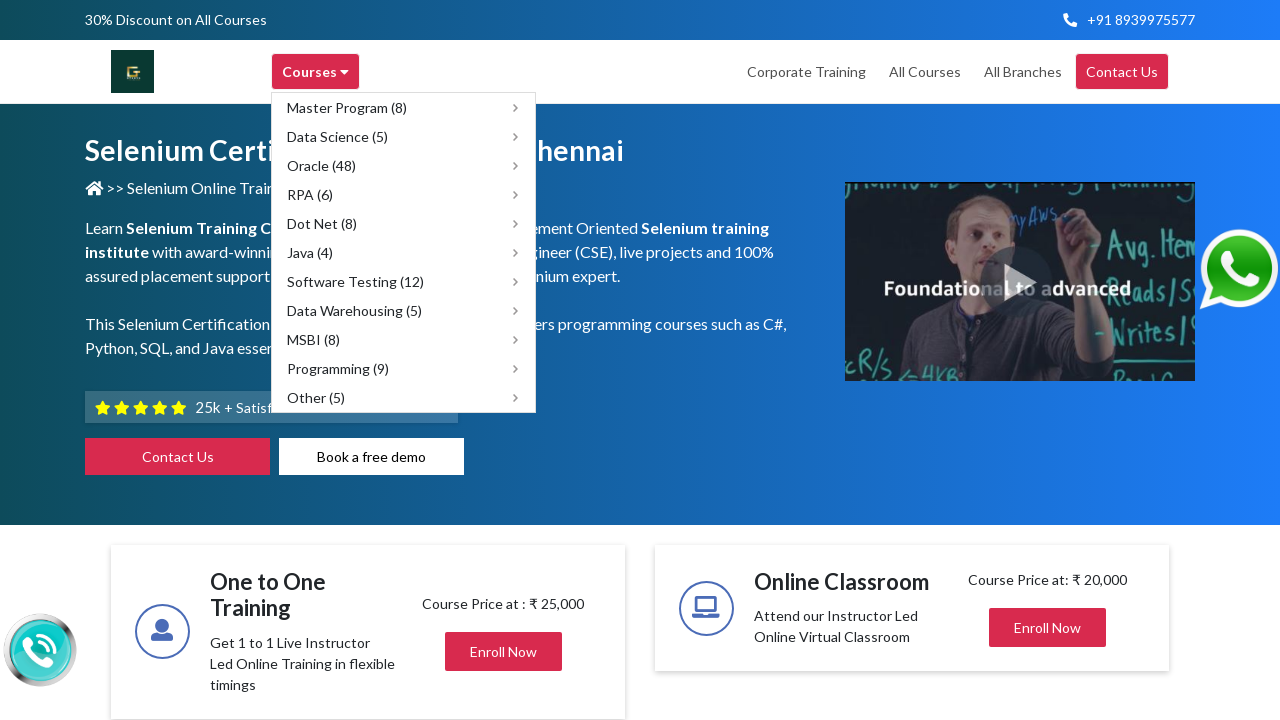

Hovered over RPA submenu at (310, 194) on xpath=//span[text()='RPA (6)']
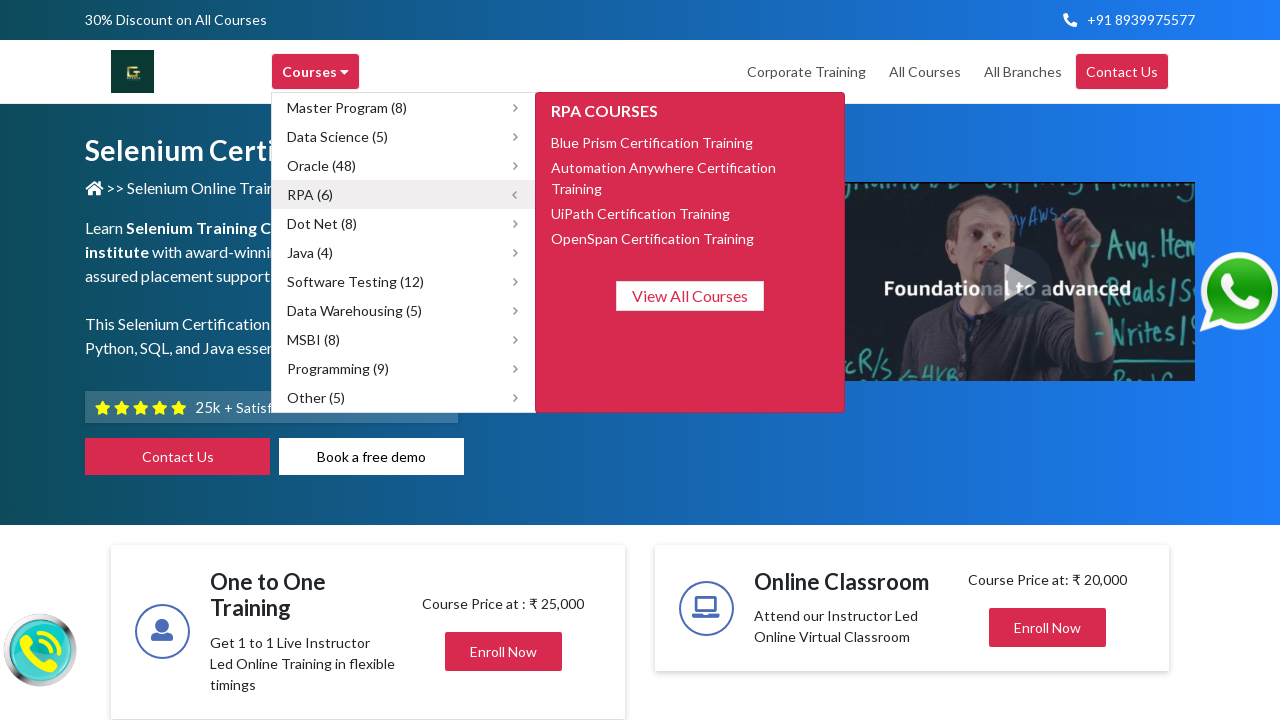

Waited 1 second for RPA submenu to fully load
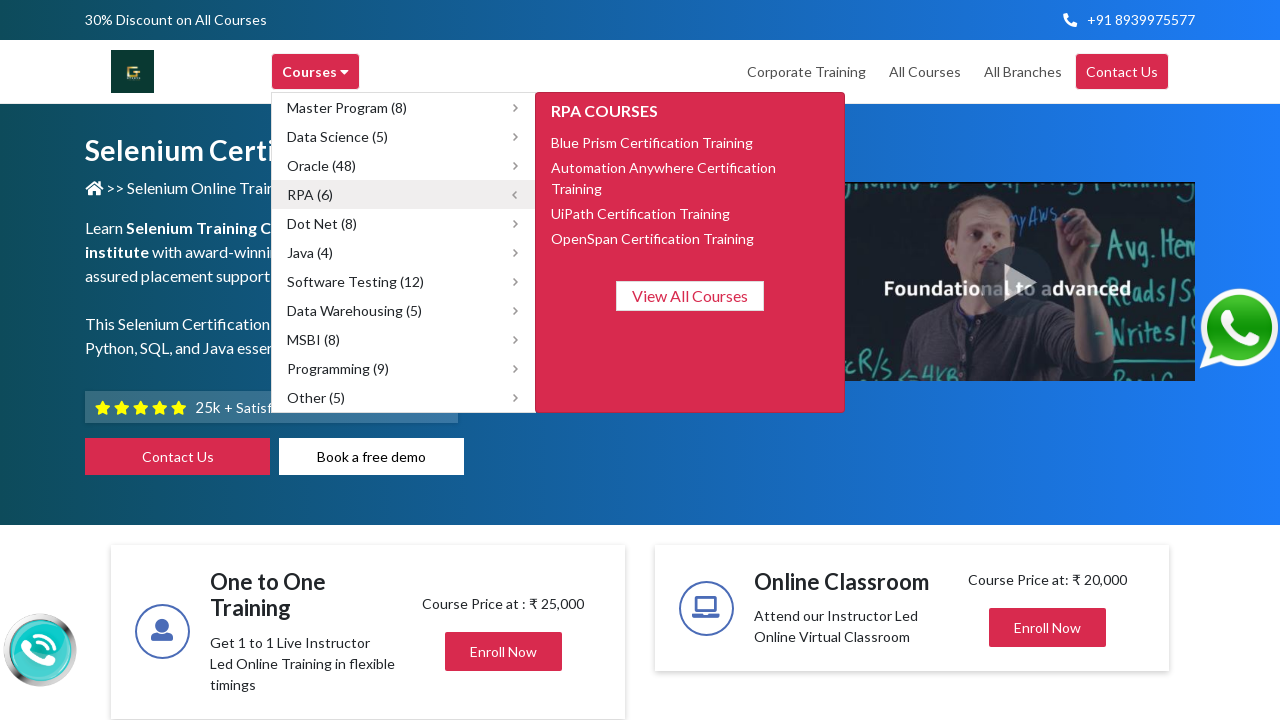

Clicked Blue Prism Certification Training at (652, 142) on xpath=//span[text()='Blue Prism Certification Training']
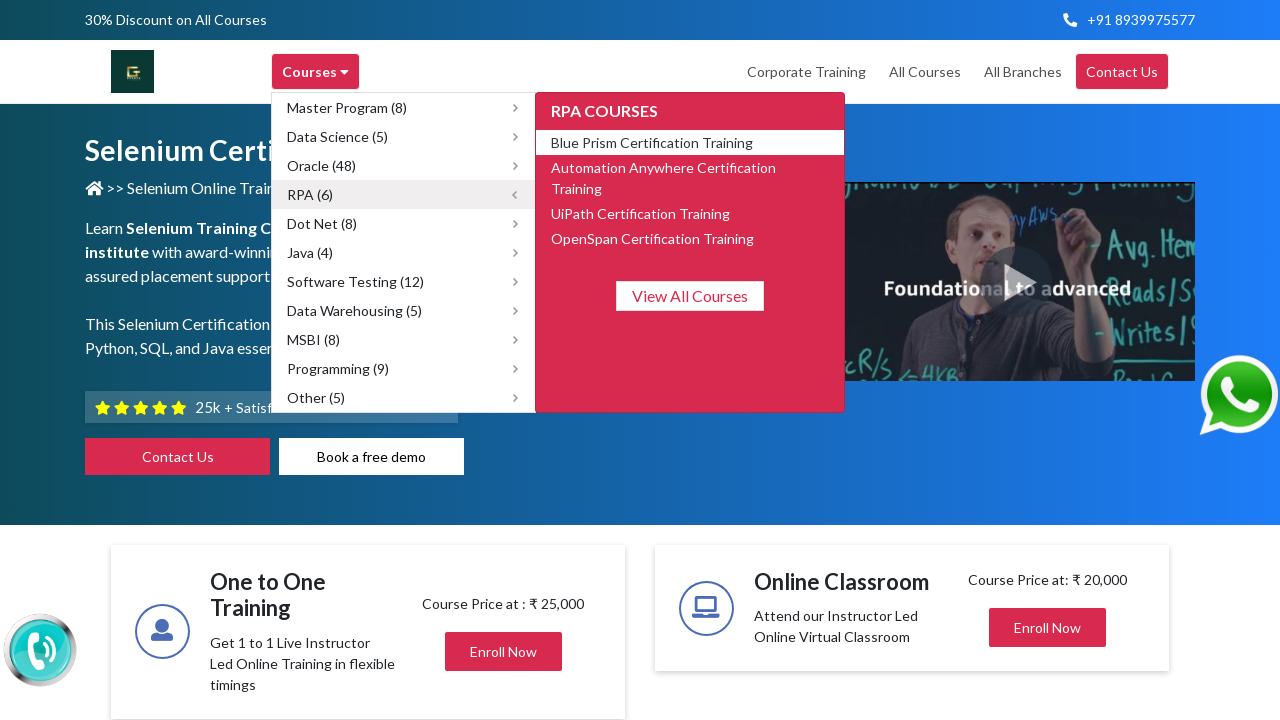

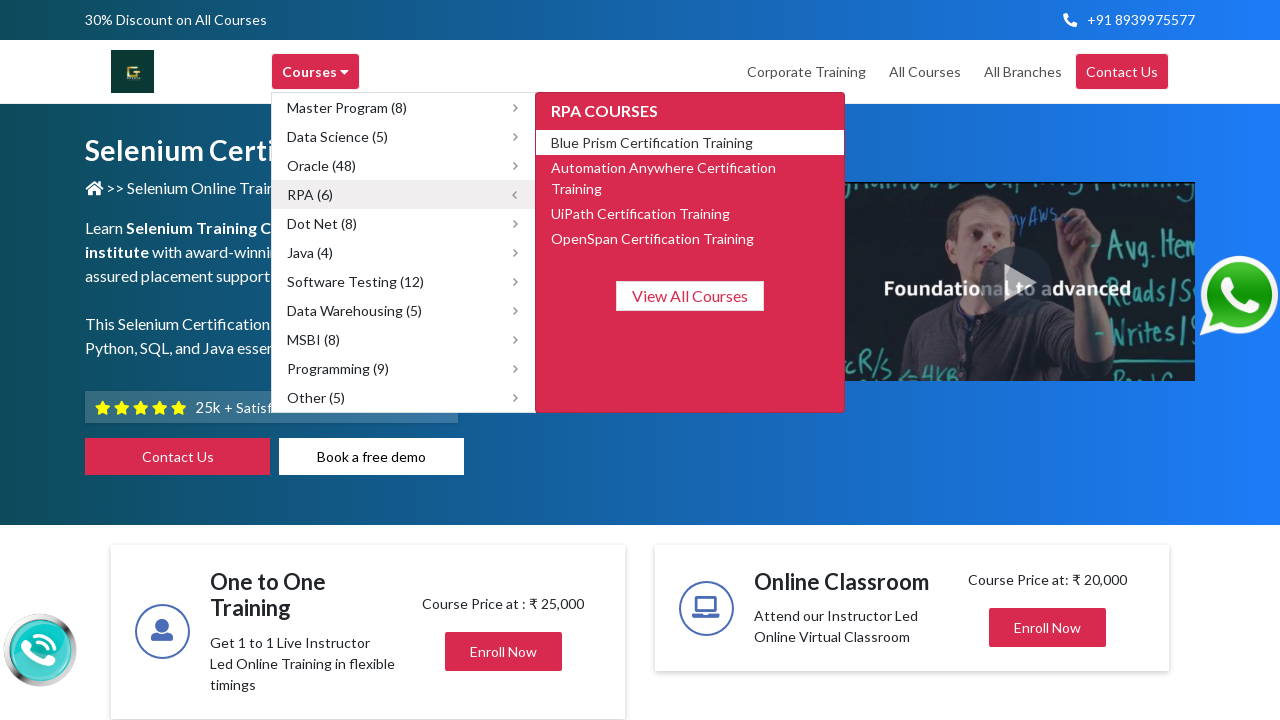